Tests the context menu functionality by right-clicking on the hot spot element and verifying an alert appears

Starting URL: https://the-internet.herokuapp.com/

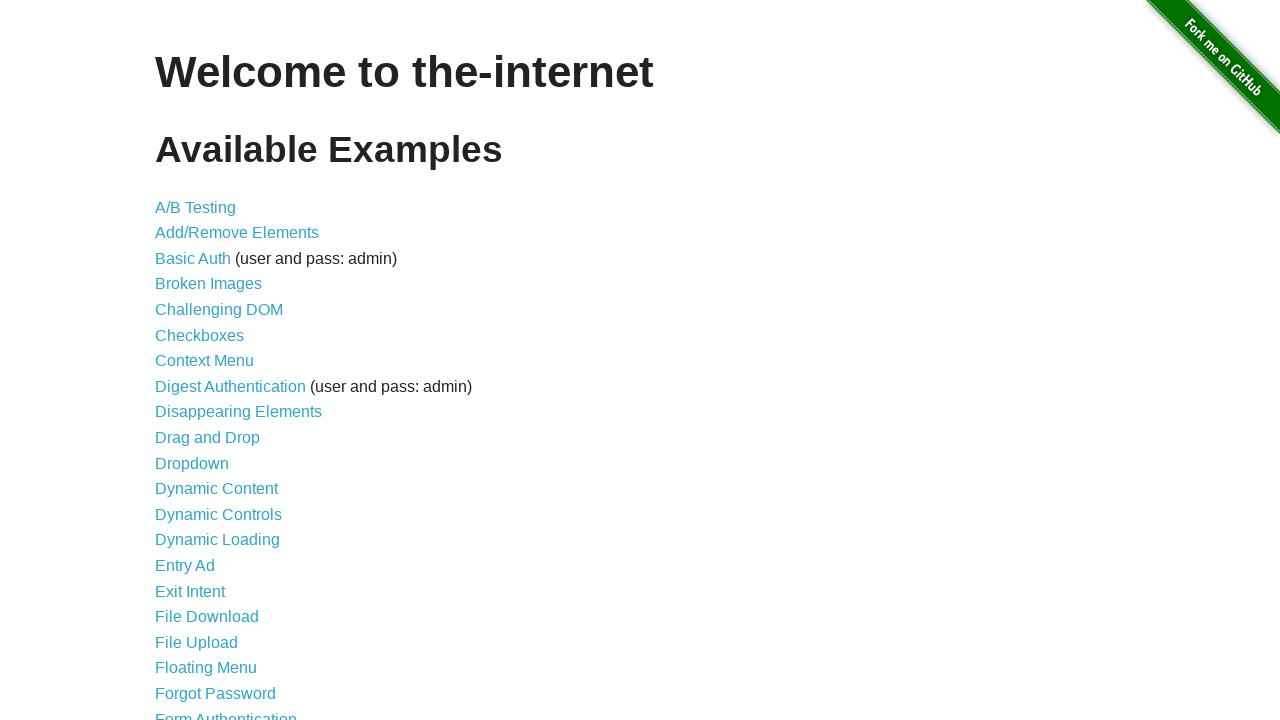

Clicked on Context Menu link at (204, 361) on a:has-text('Context Menu')
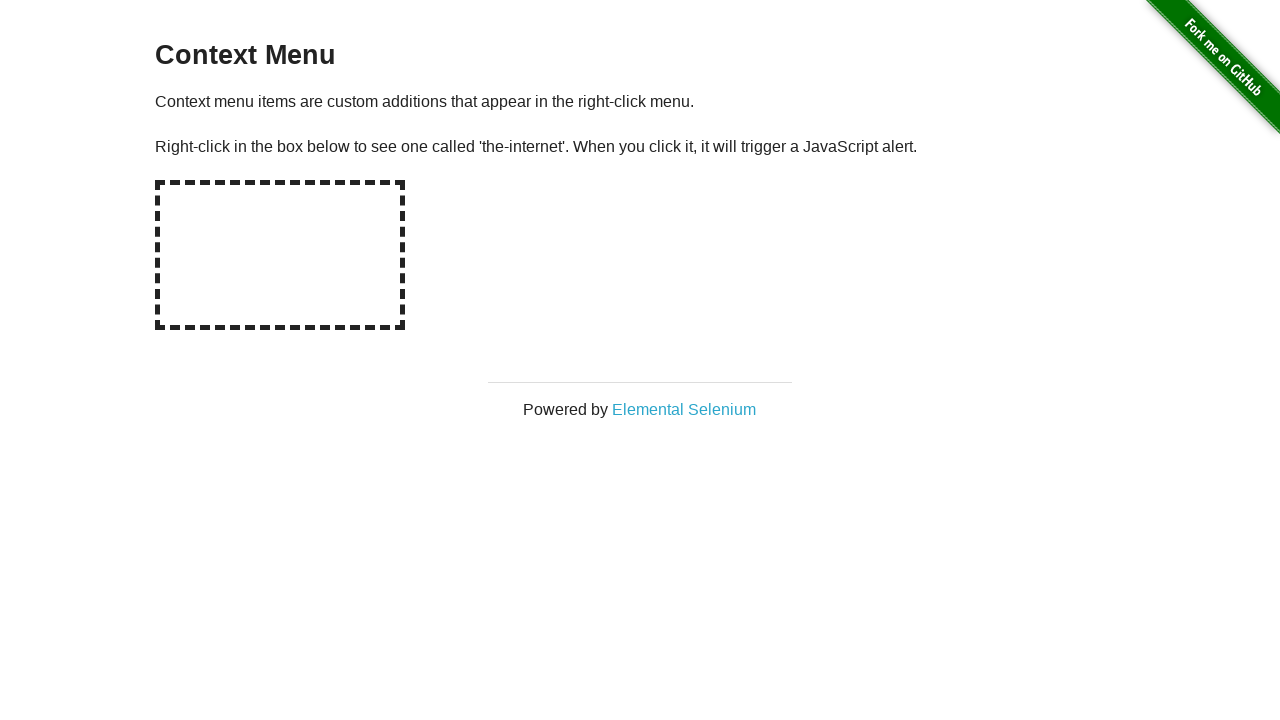

Right-clicked on hot spot element at (280, 255) on #hot-spot
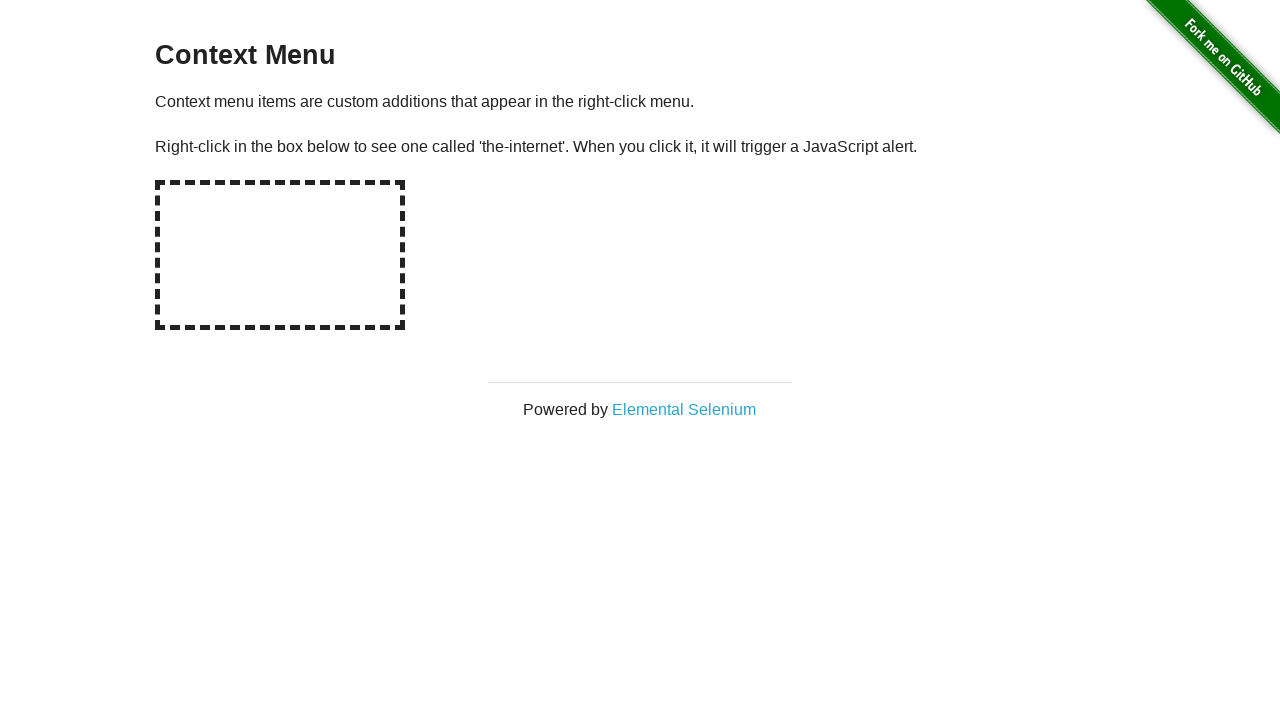

Alert dialog appeared and was accepted
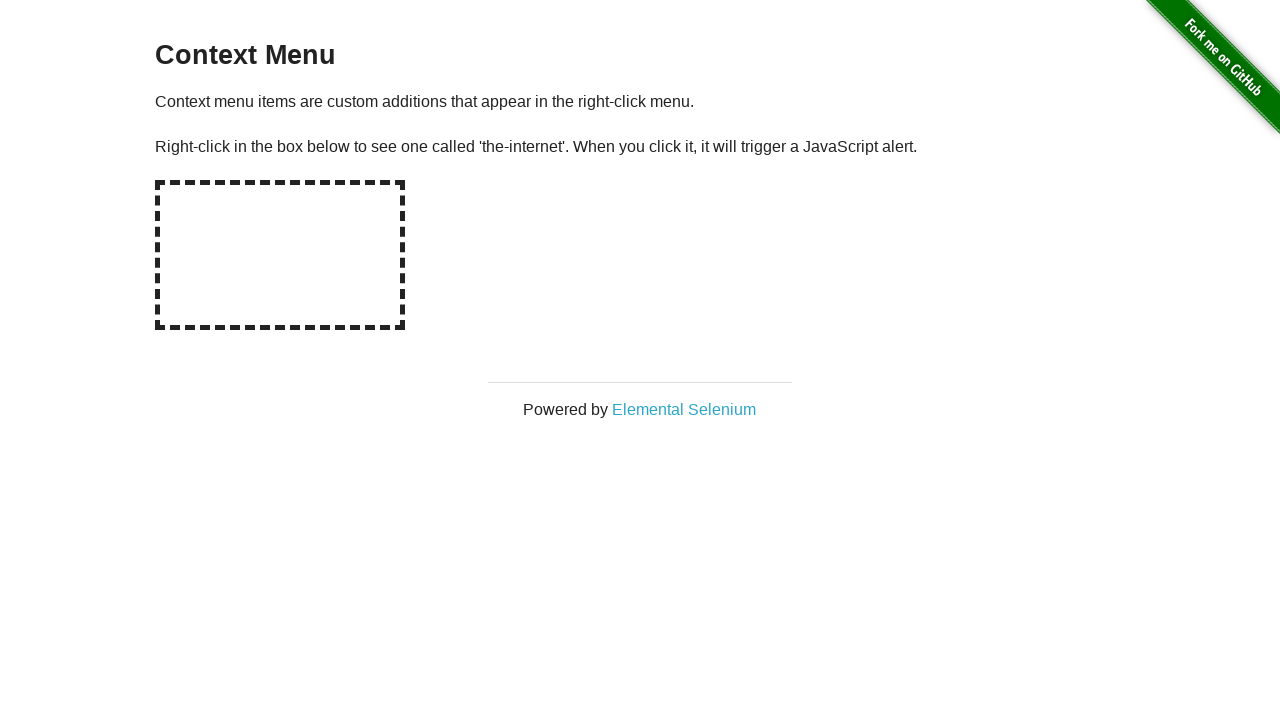

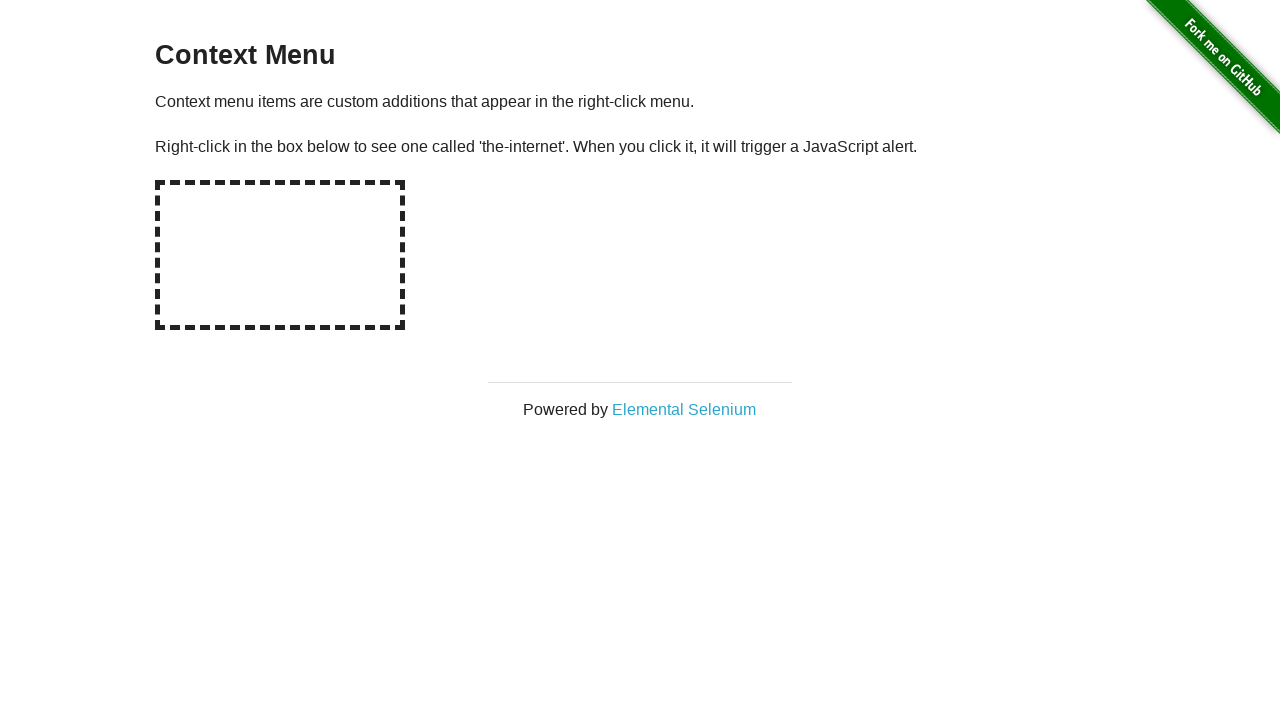